Tests country selection dropdown on a dummy ticket booking form by clicking the country field and selecting India from the dropdown list.

Starting URL: https://www.dummyticket.com/dummy-ticket-for-visa-application/

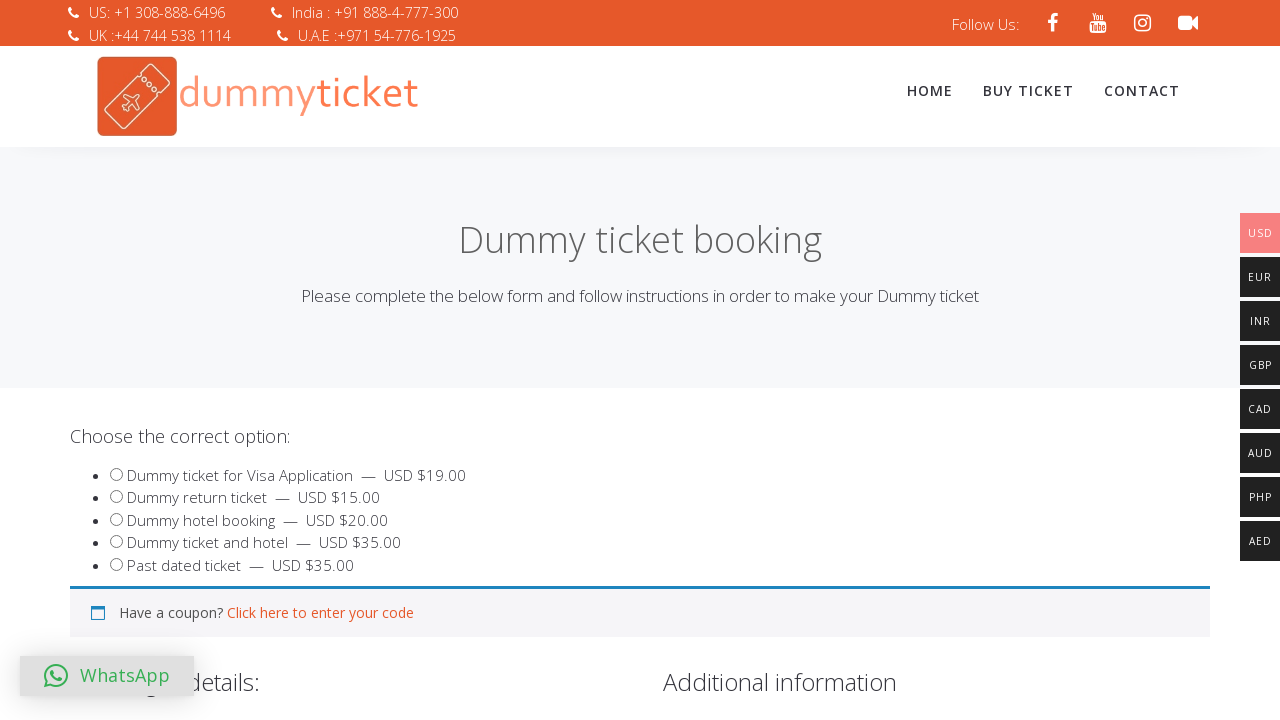

Clicked country dropdown field to open it at (344, 360) on #select2-billing_country-container
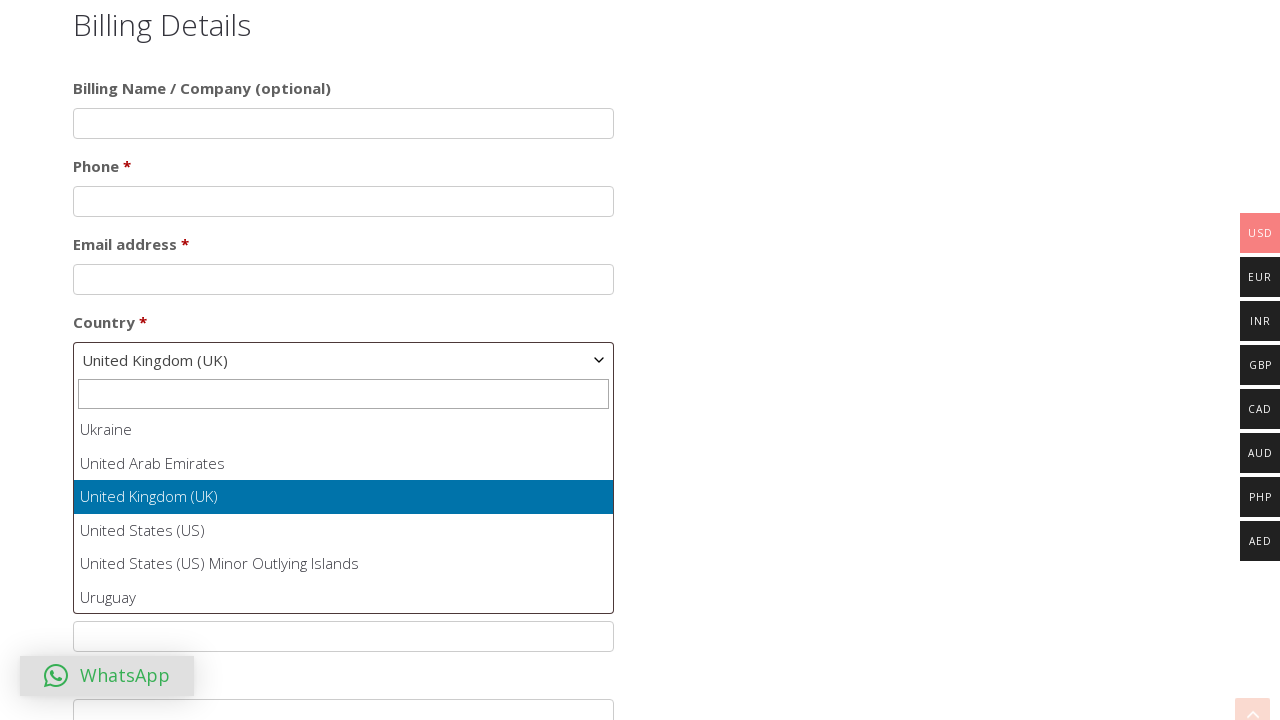

Country dropdown options loaded
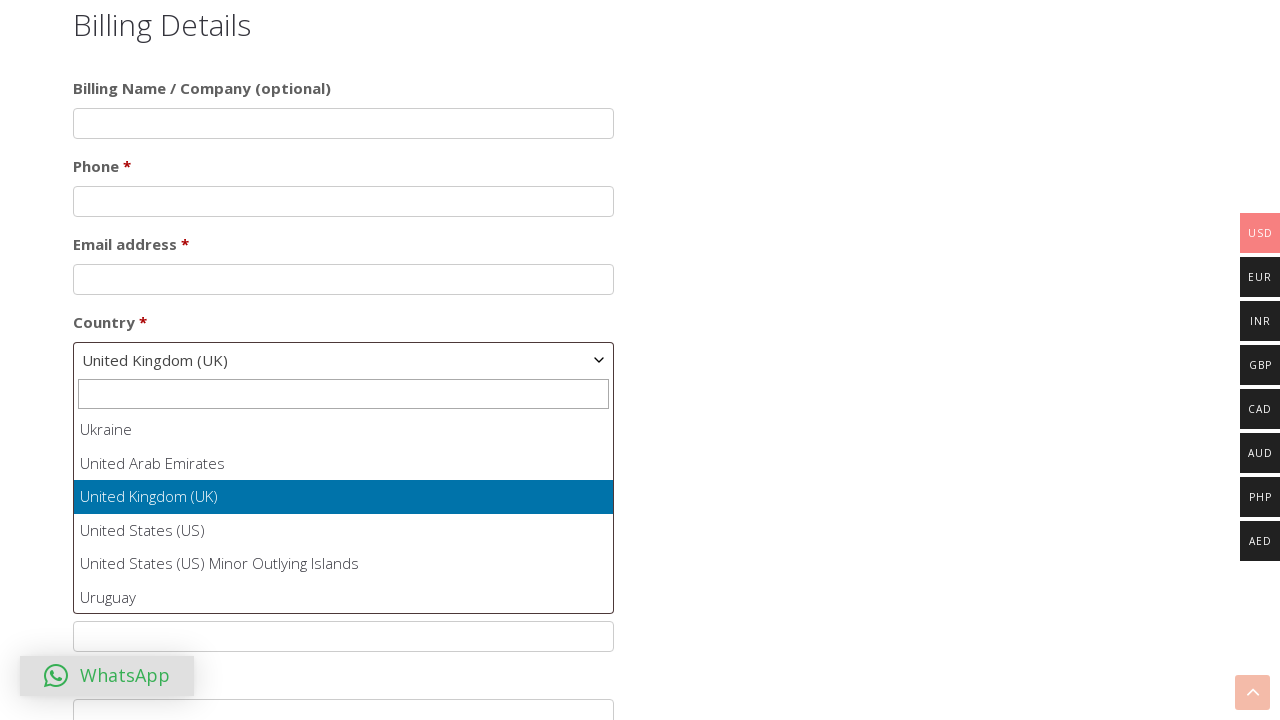

Selected India from country dropdown at (344, 512) on xpath=//ul[@id='select2-billing_country-results']/li[text()='India']
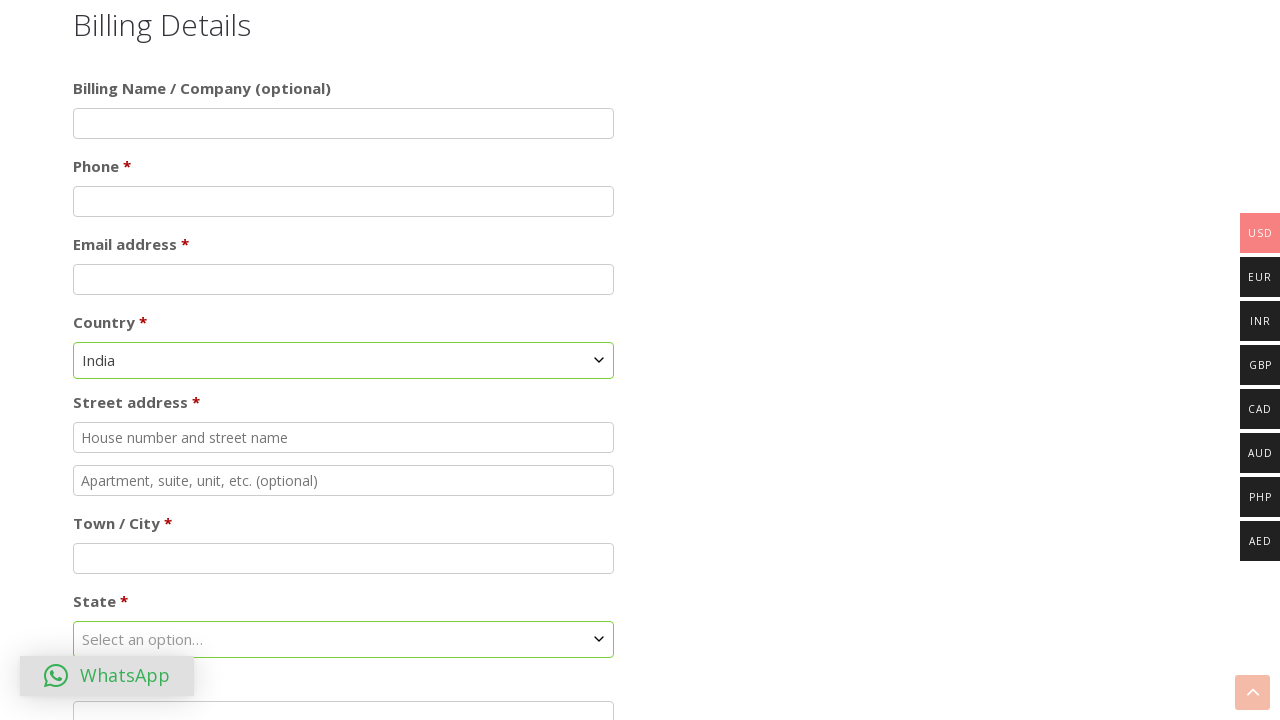

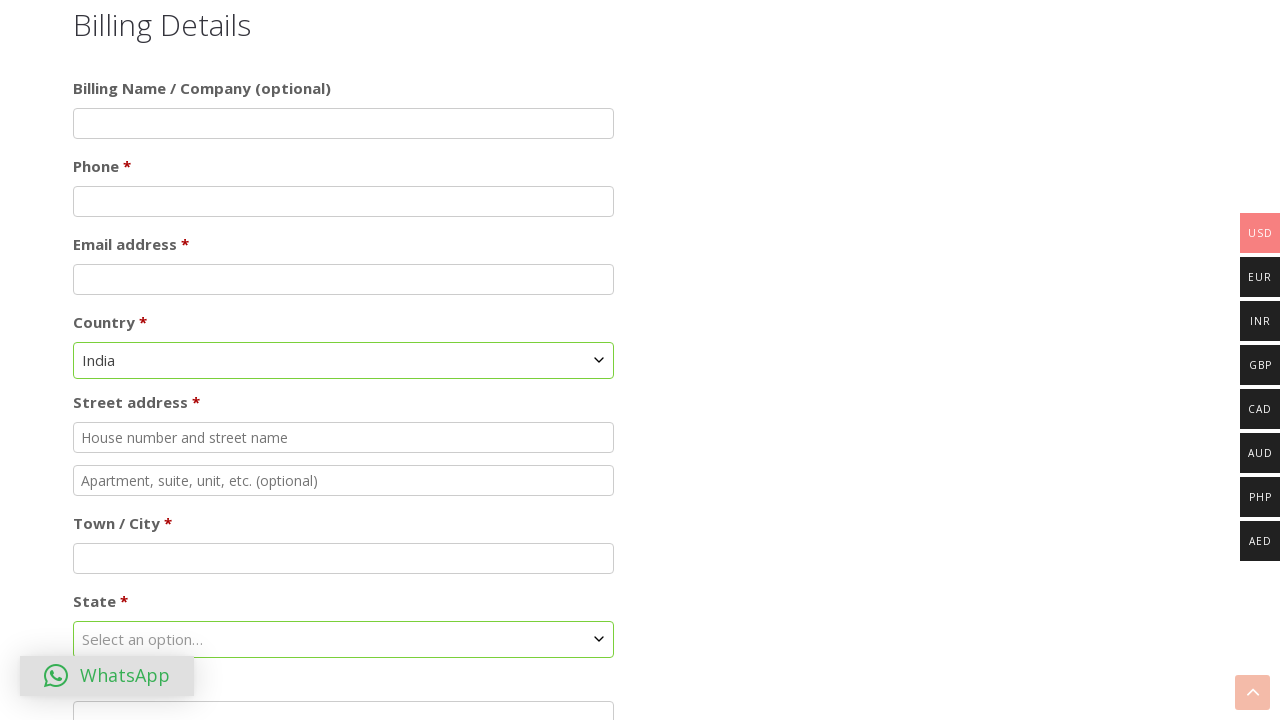